Solves a mathematical captcha by calculating a formula based on a value from the page, fills the answer, selects a checkbox, verifies a radio button state, and submits the form

Starting URL: http://suninjuly.github.io/math.html

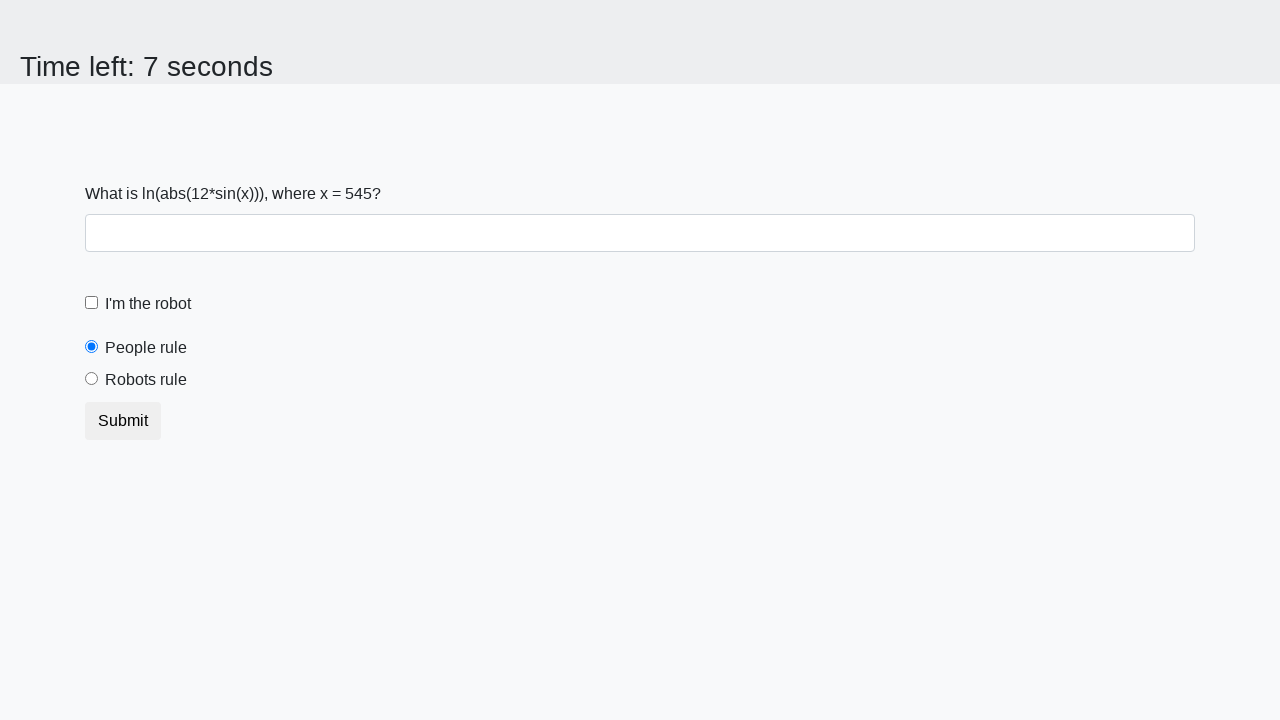

Retrieved mathematical value from page element
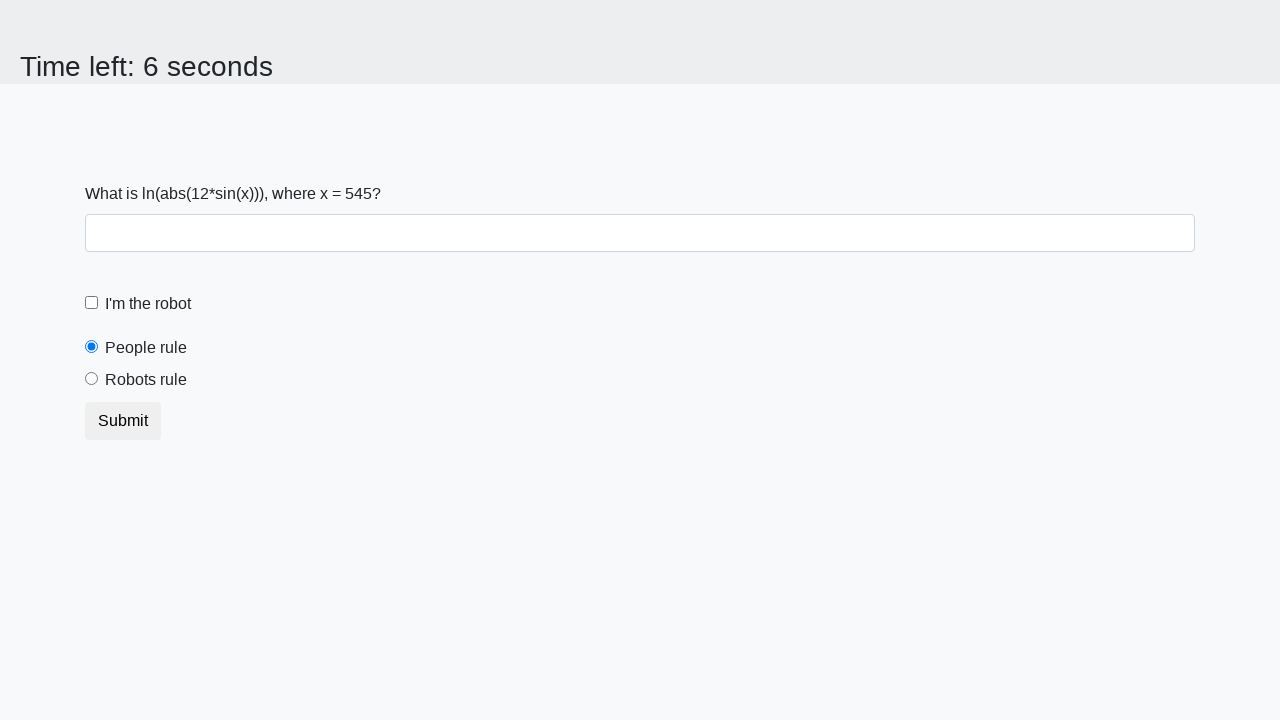

Calculated formula result: log(|12*sin(545)|) = 2.482705506052213
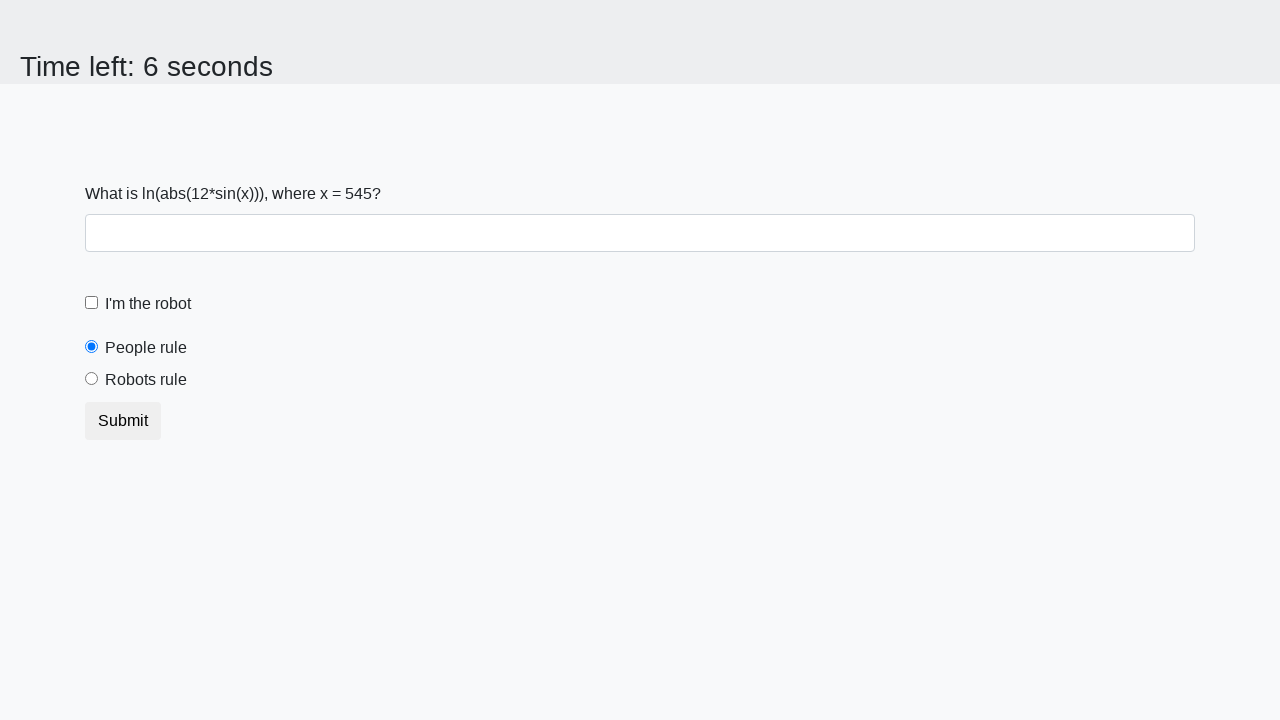

Filled answer field with calculated value: 2.482705506052213 on #answer
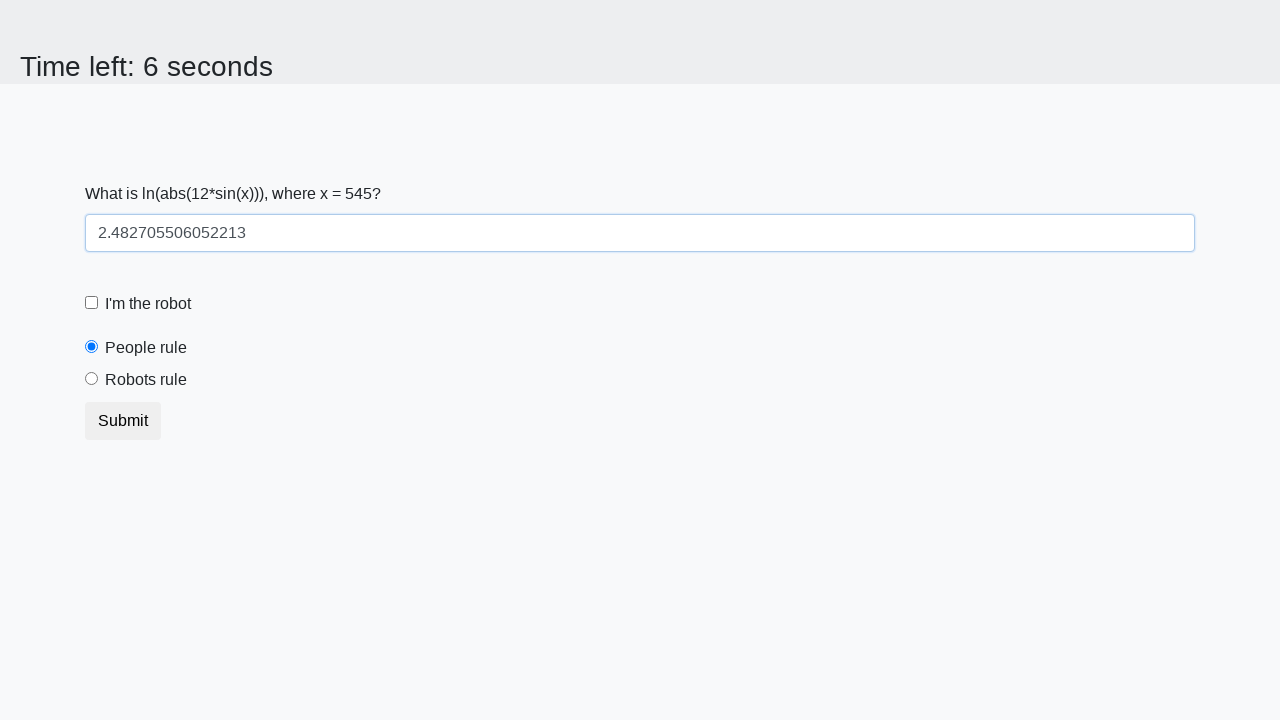

Clicked robot checkbox at (148, 304) on [for='robotCheckbox']
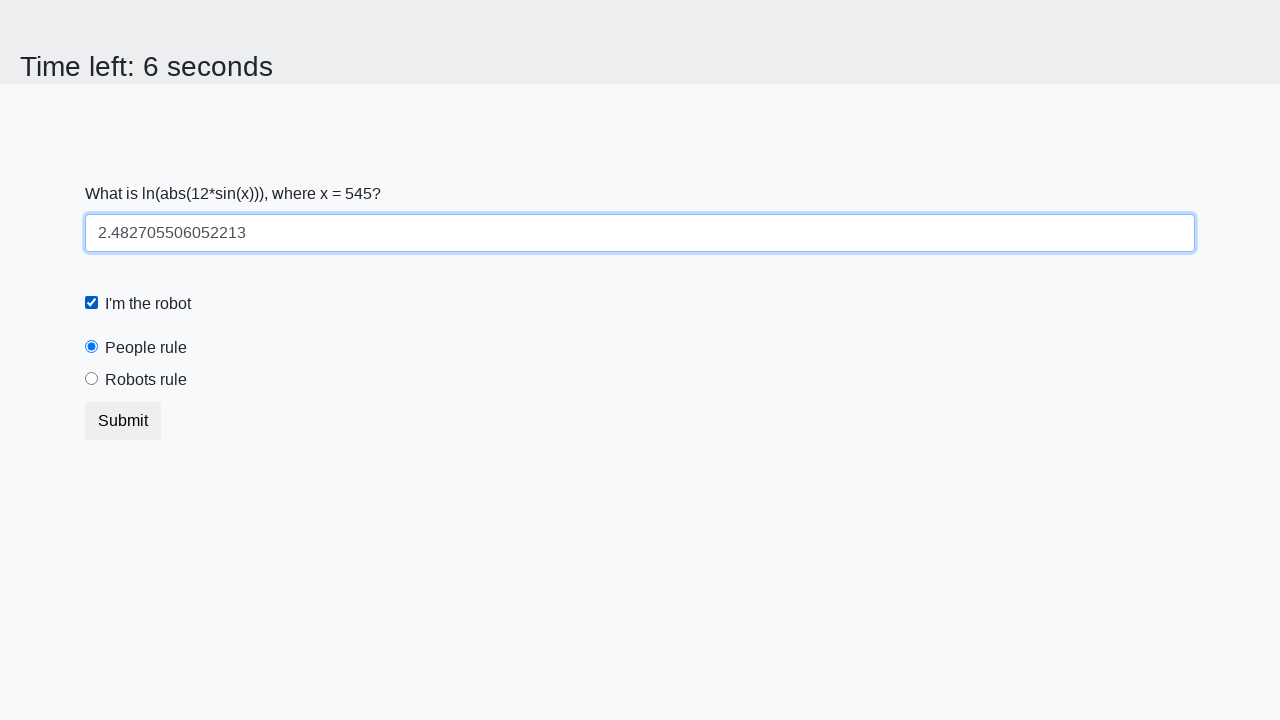

Verified people radio button is checked by default
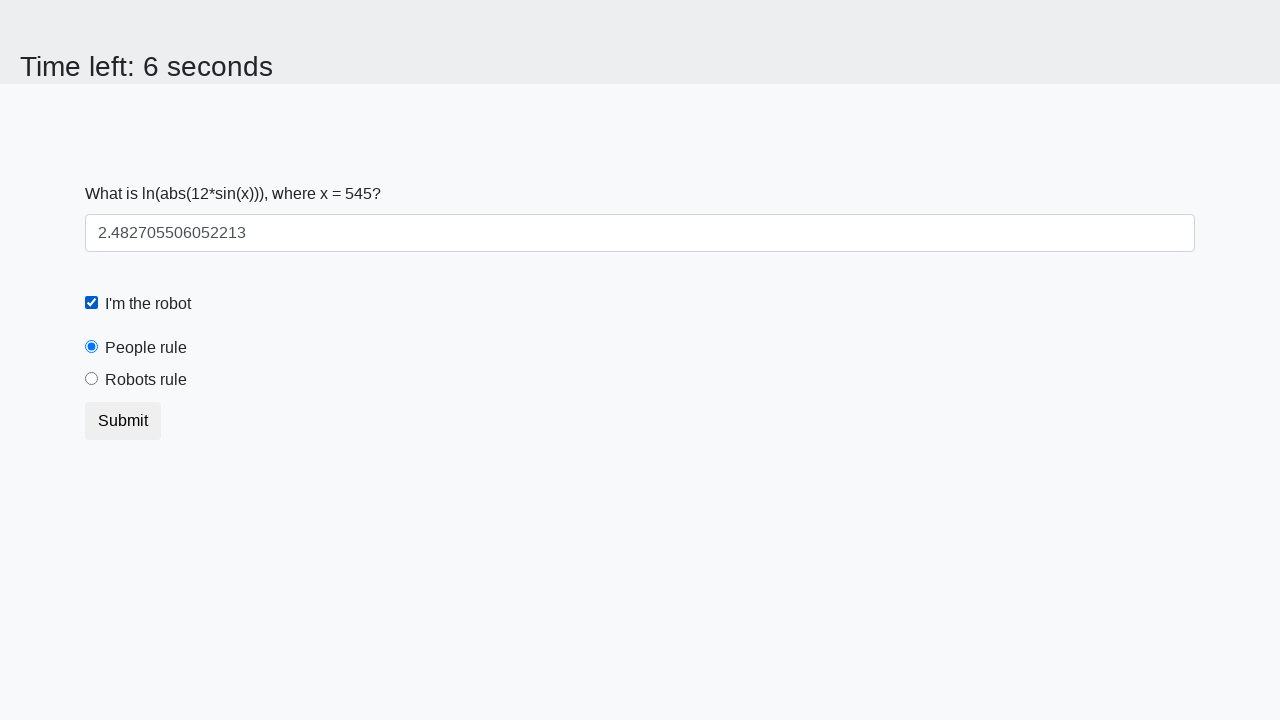

Assertion passed: people radio button is selected
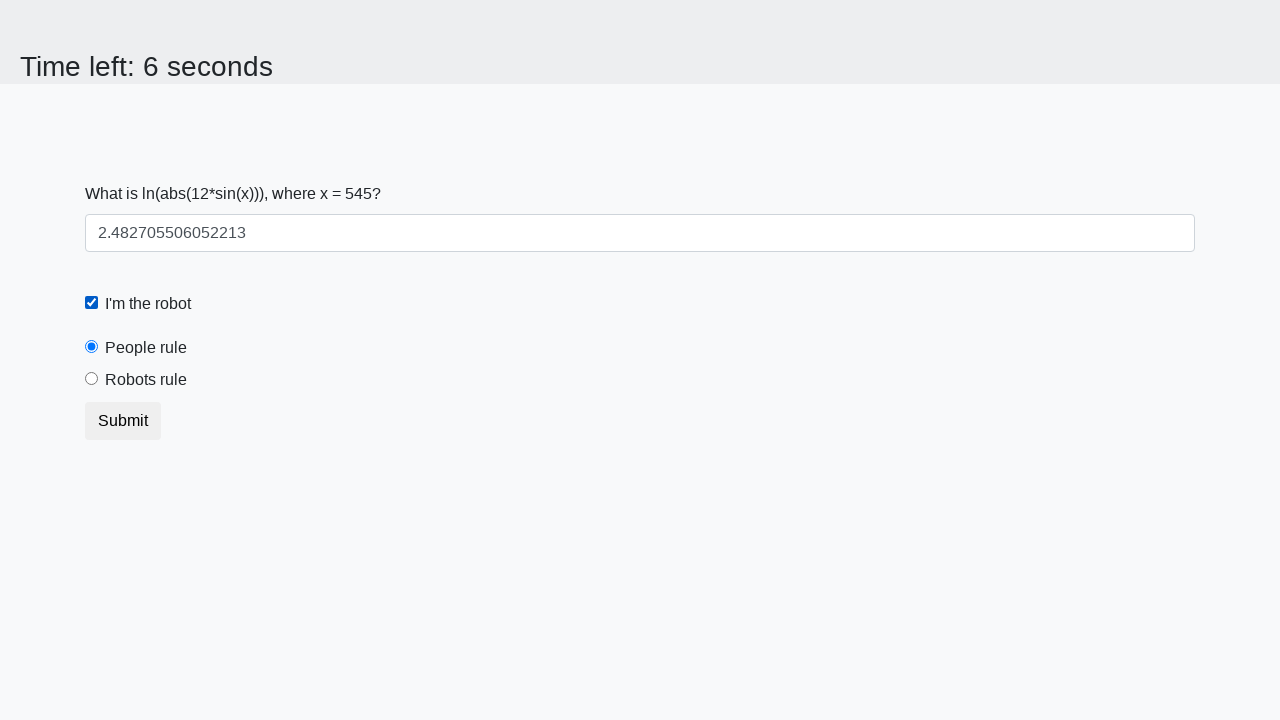

Clicked submit button to submit the form at (123, 421) on [class='btn btn-default']
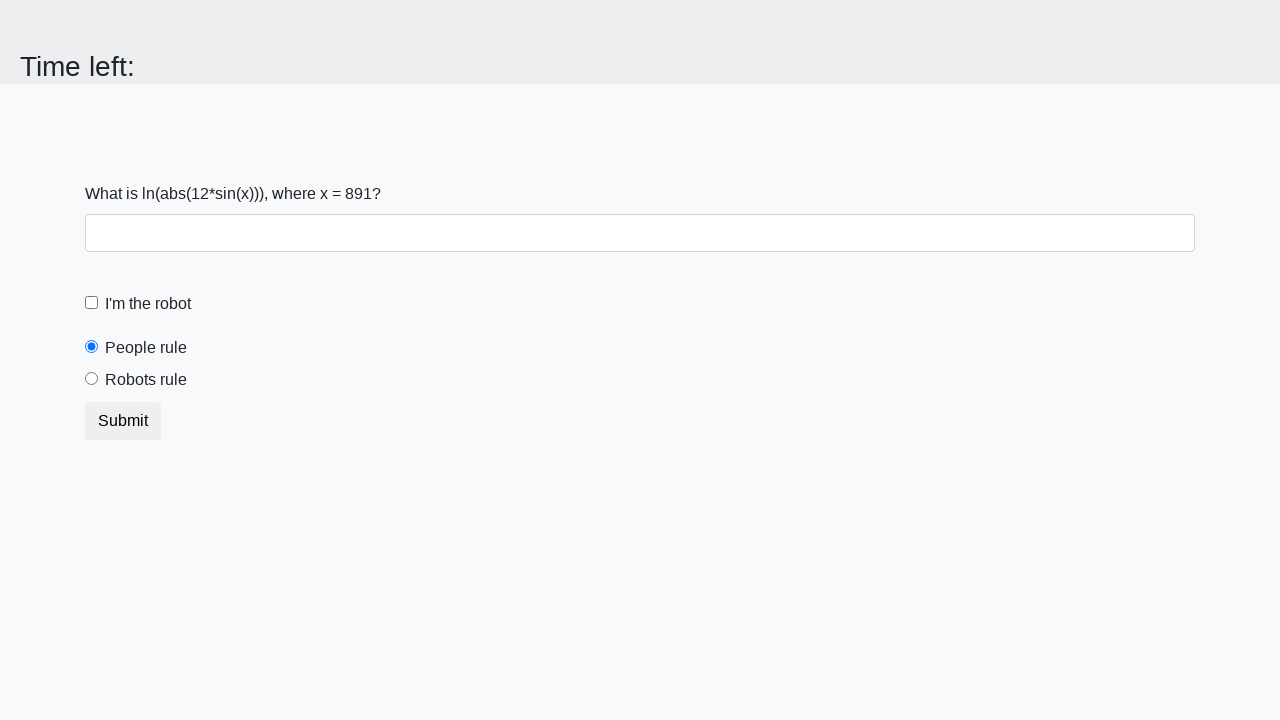

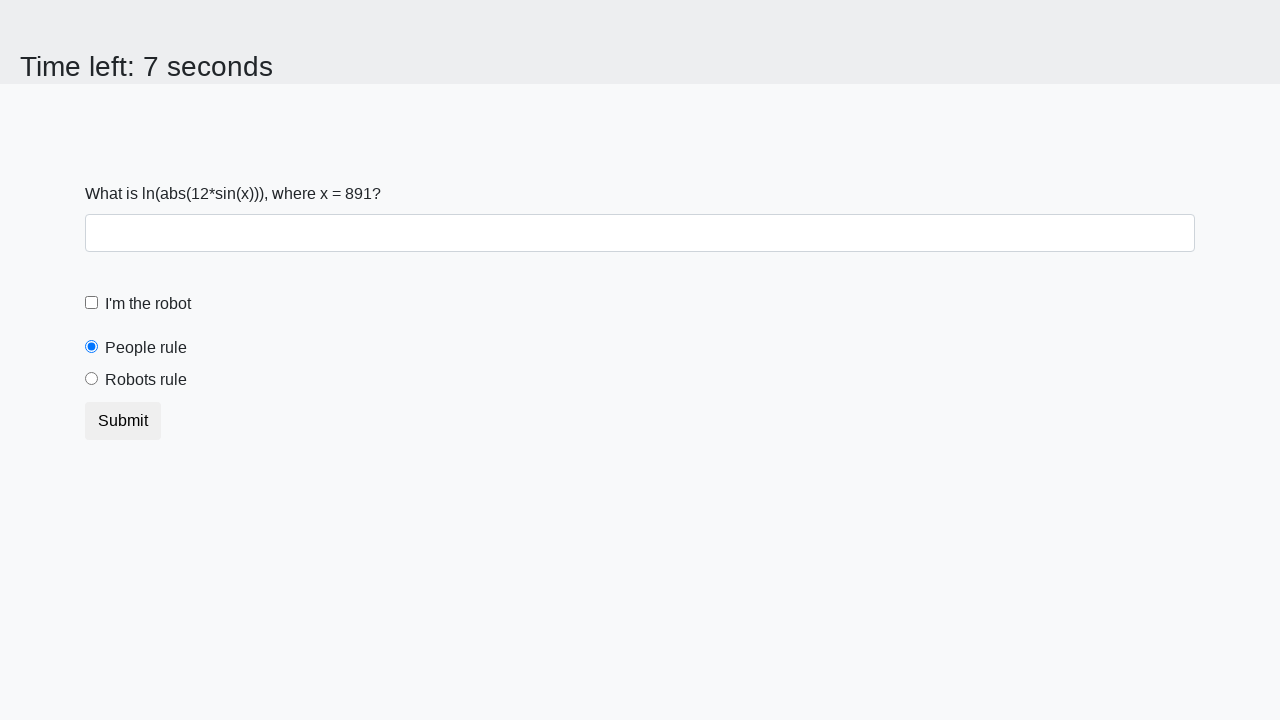